Tests that a button becomes enabled after waiting, verifying the dynamic enable property on DemoQA's dynamic properties page

Starting URL: https://demoqa.com/dynamic-properties

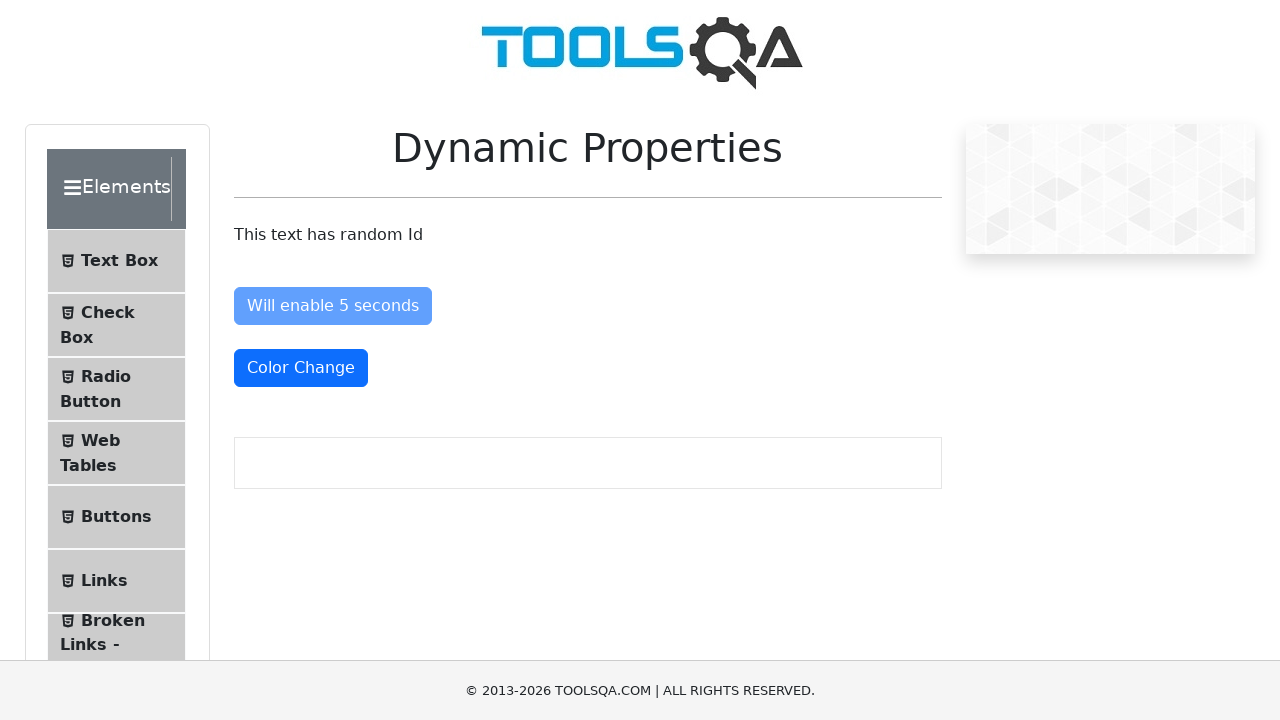

Waited for 'Enable After 5 Seconds' button to become enabled (no longer disabled)
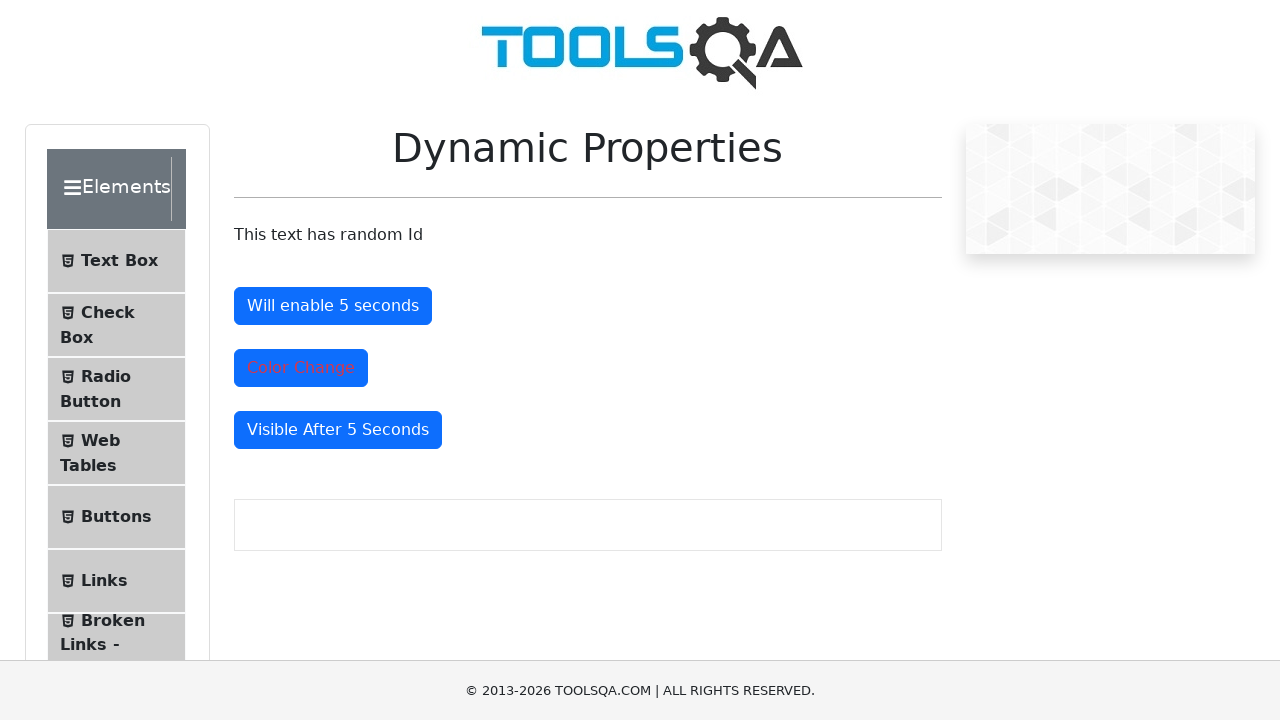

Located the 'Enable After 5 Seconds' button element
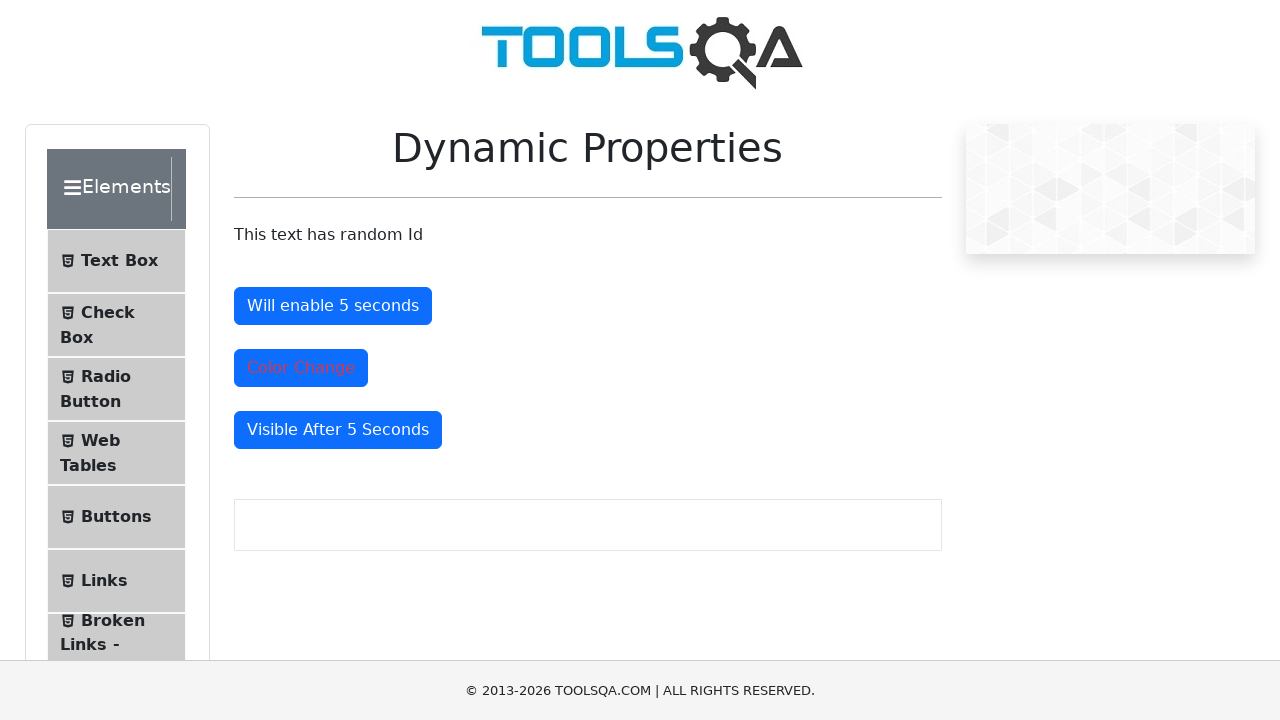

Verified that the 'Enable After 5 Seconds' button is now enabled
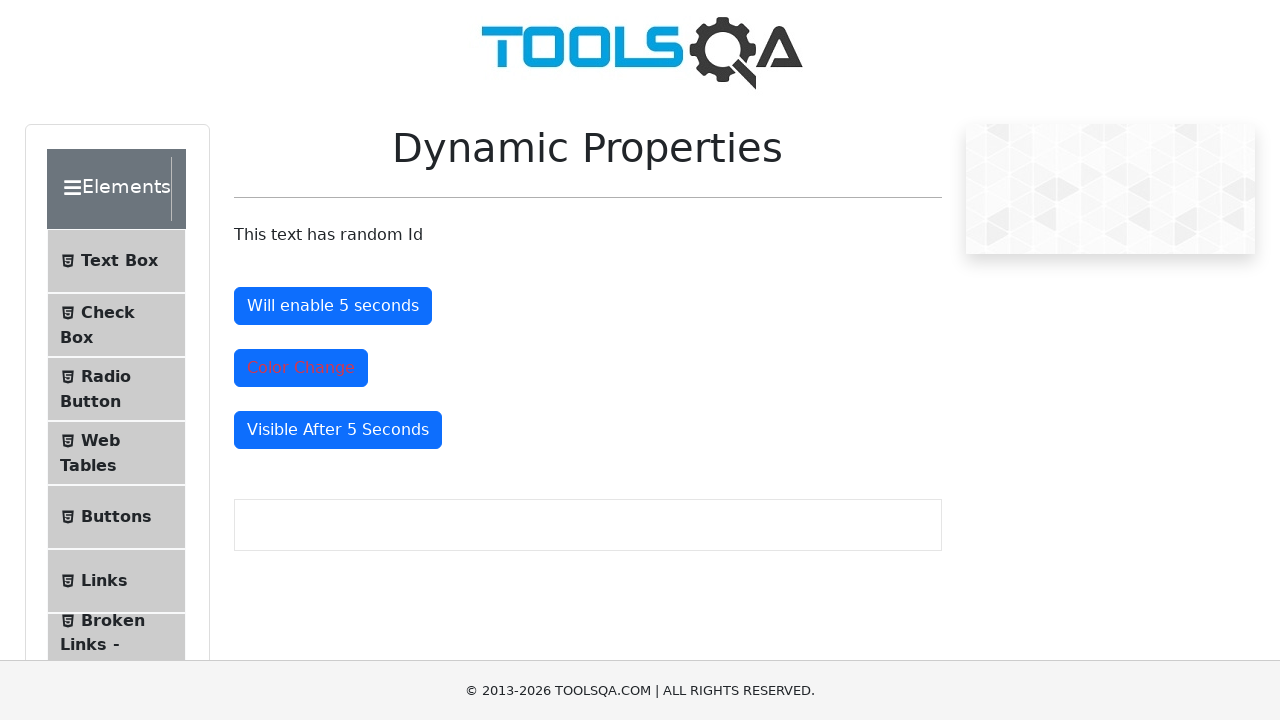

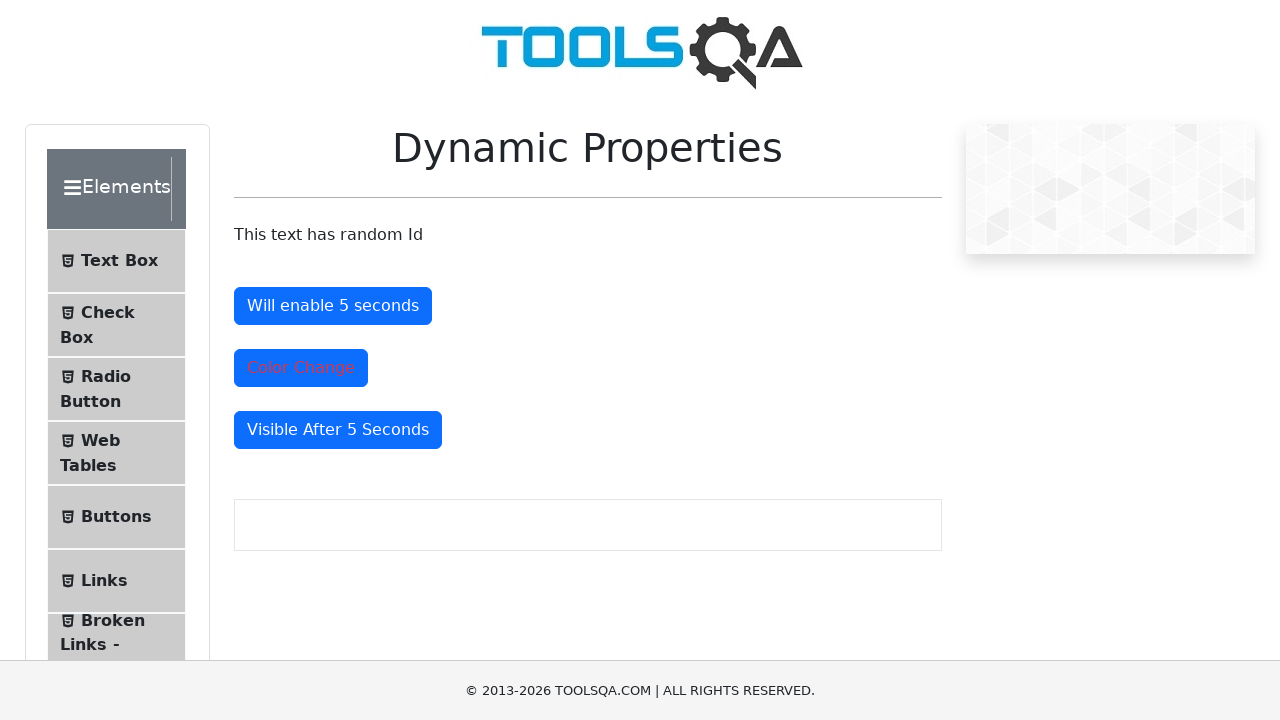